Tests scrolling functionality and verifies that the sum of values in a table matches the displayed total

Starting URL: https://rahulshettyacademy.com/AutomationPractice/

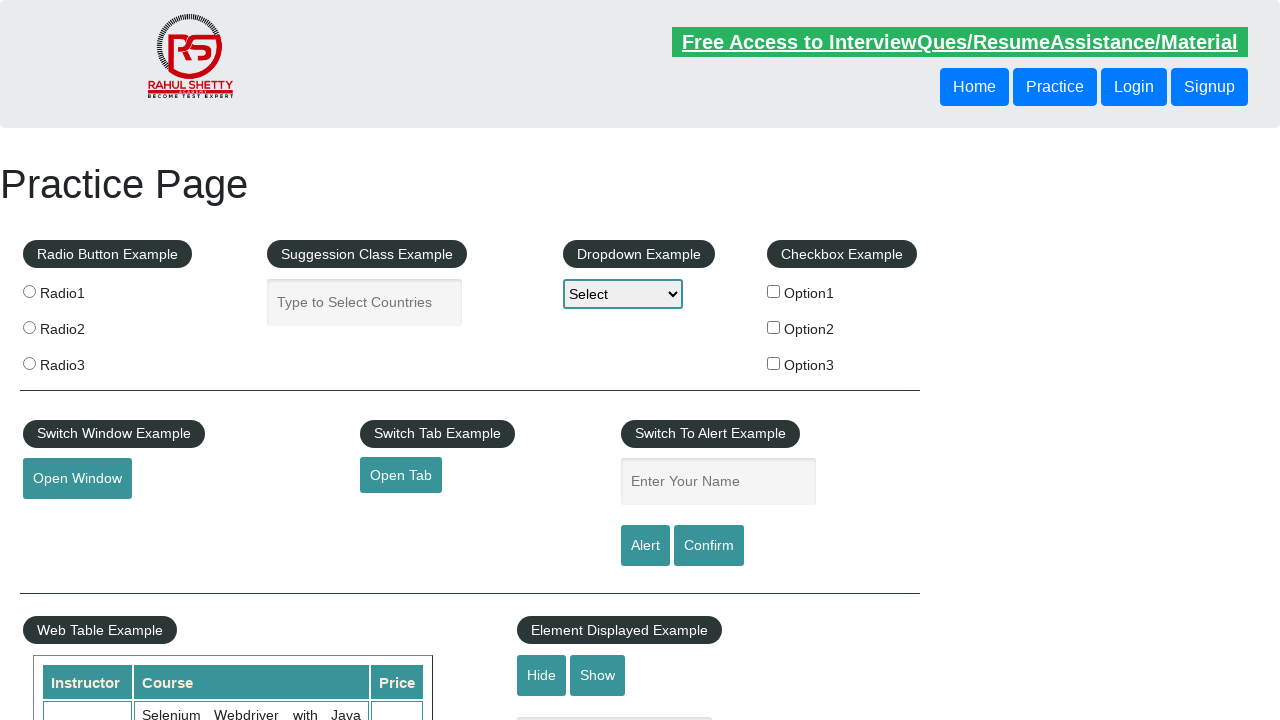

Scrolled main window down by 500 pixels
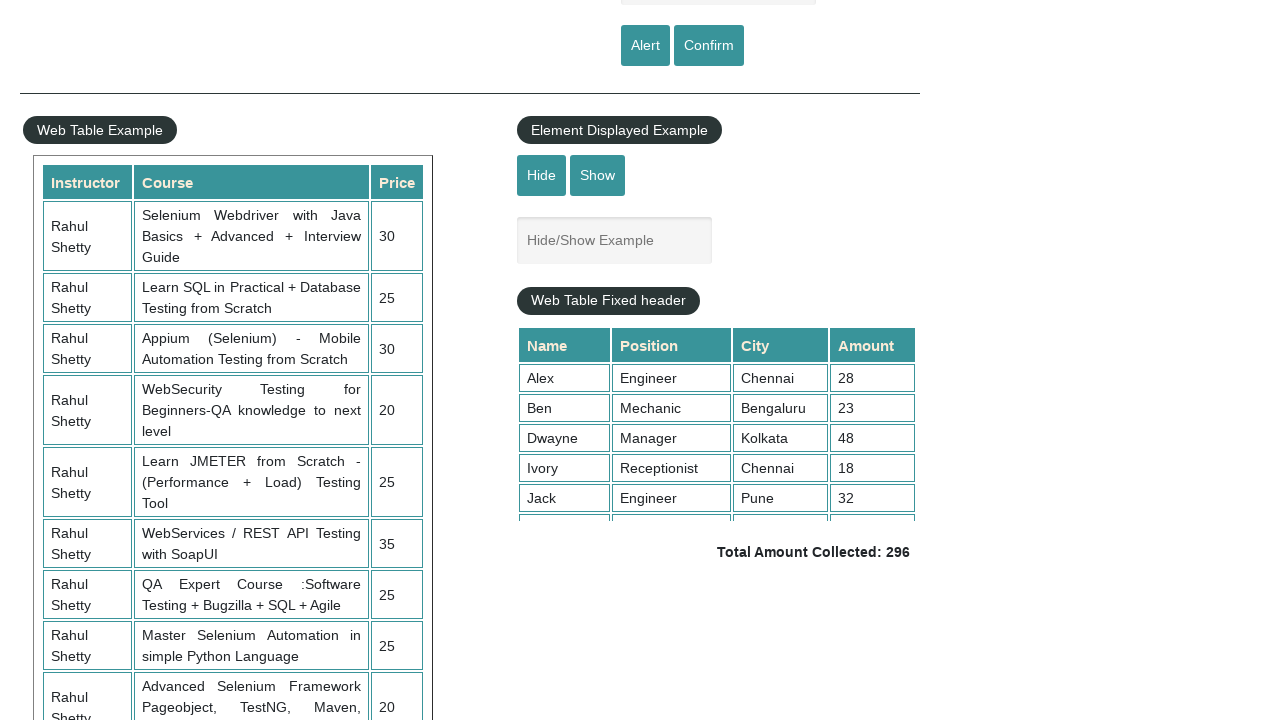

Scrolled fixed header table to bottom
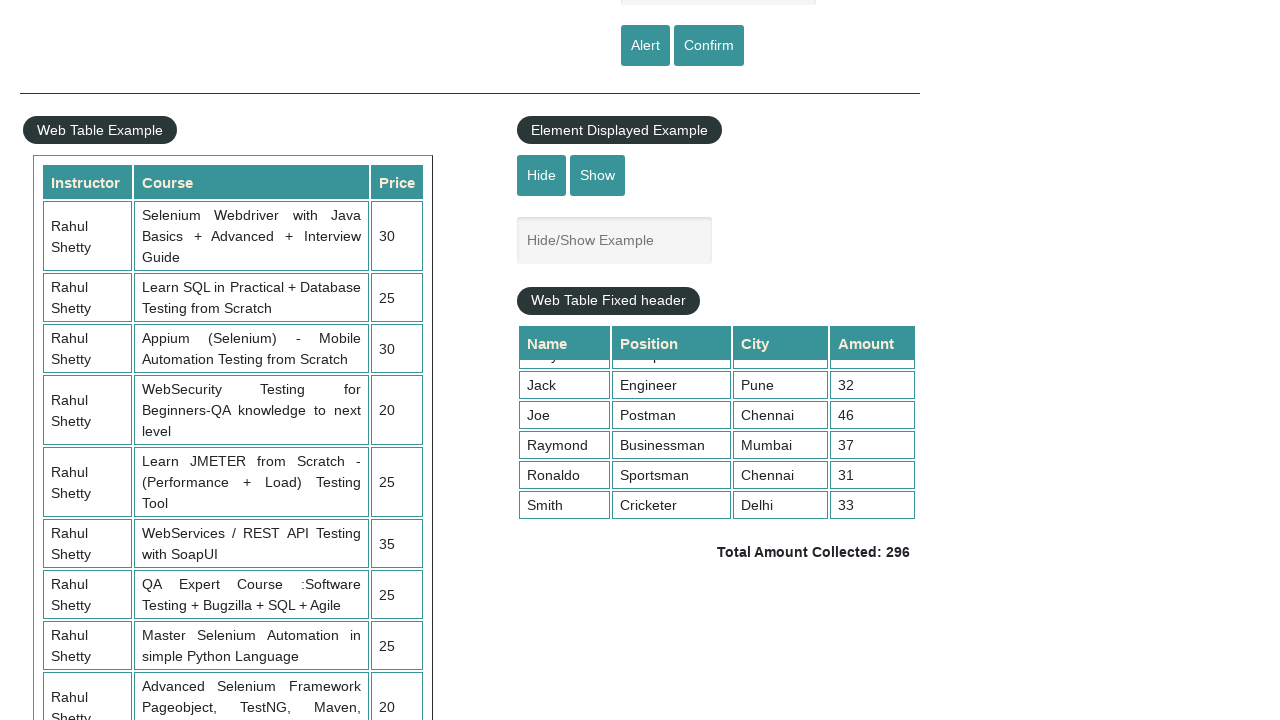

Table 4th column became visible
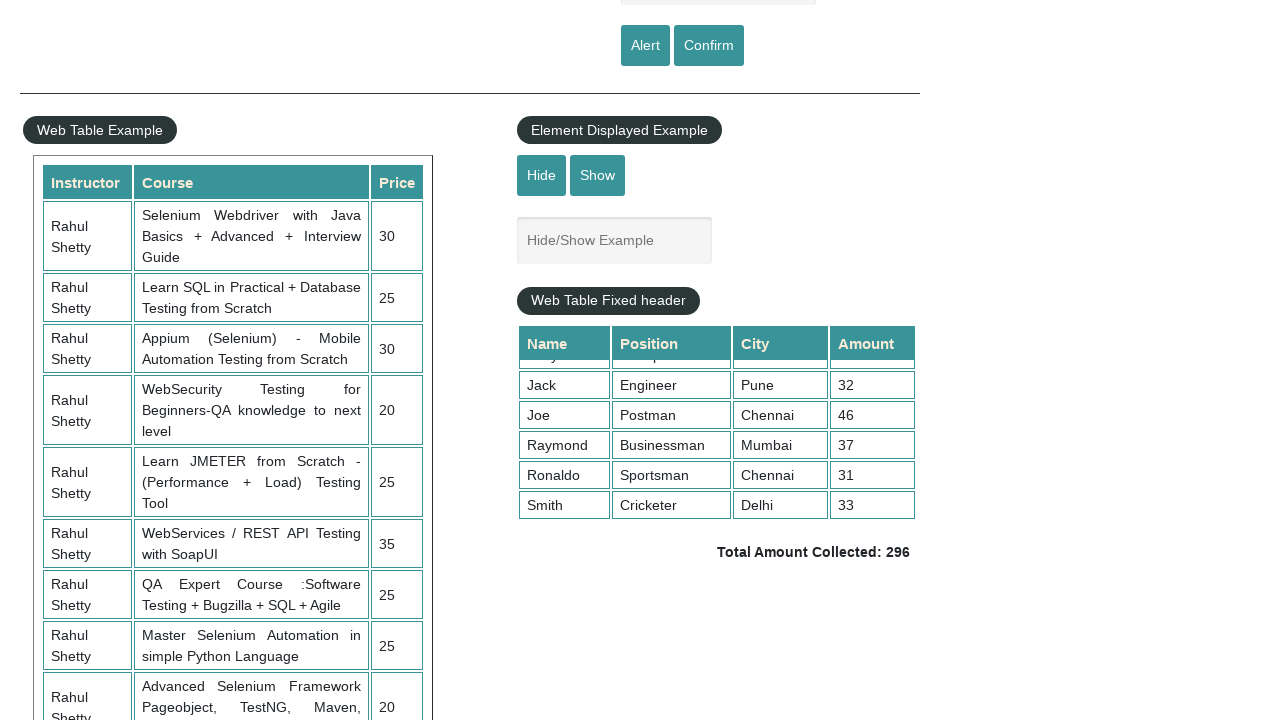

Retrieved all values from 4th column of table
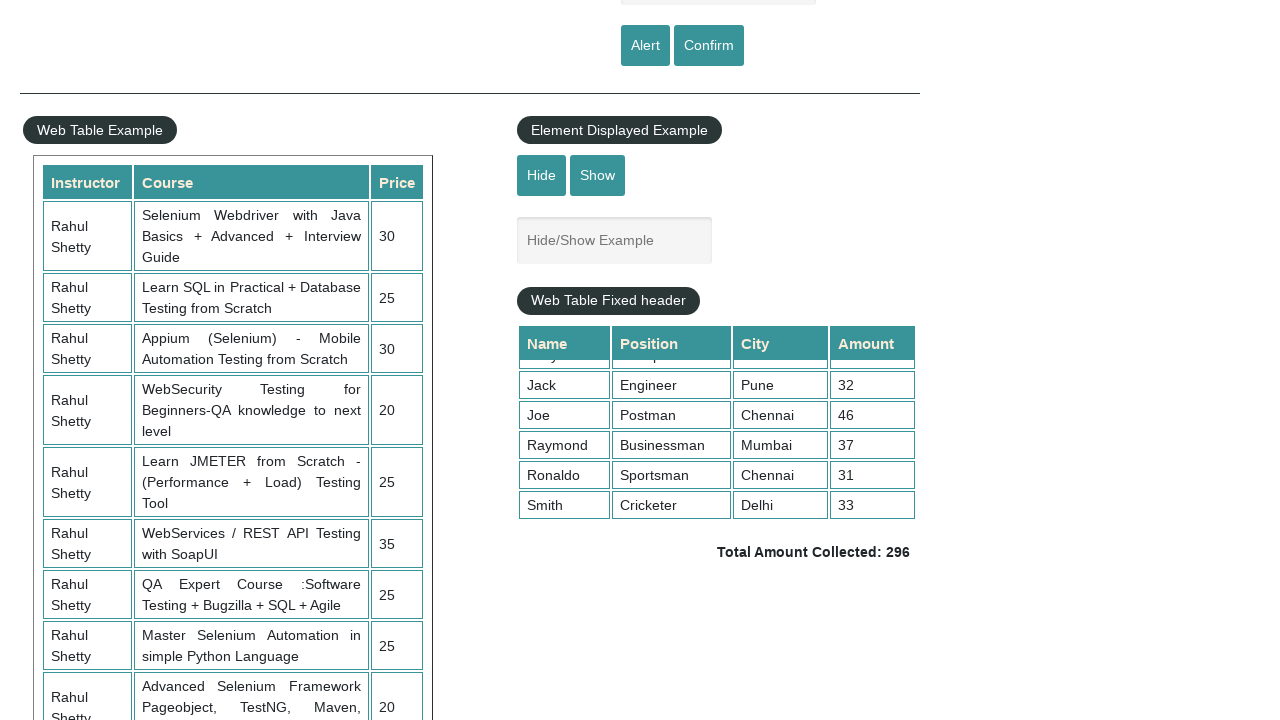

Calculated sum of table values: 296
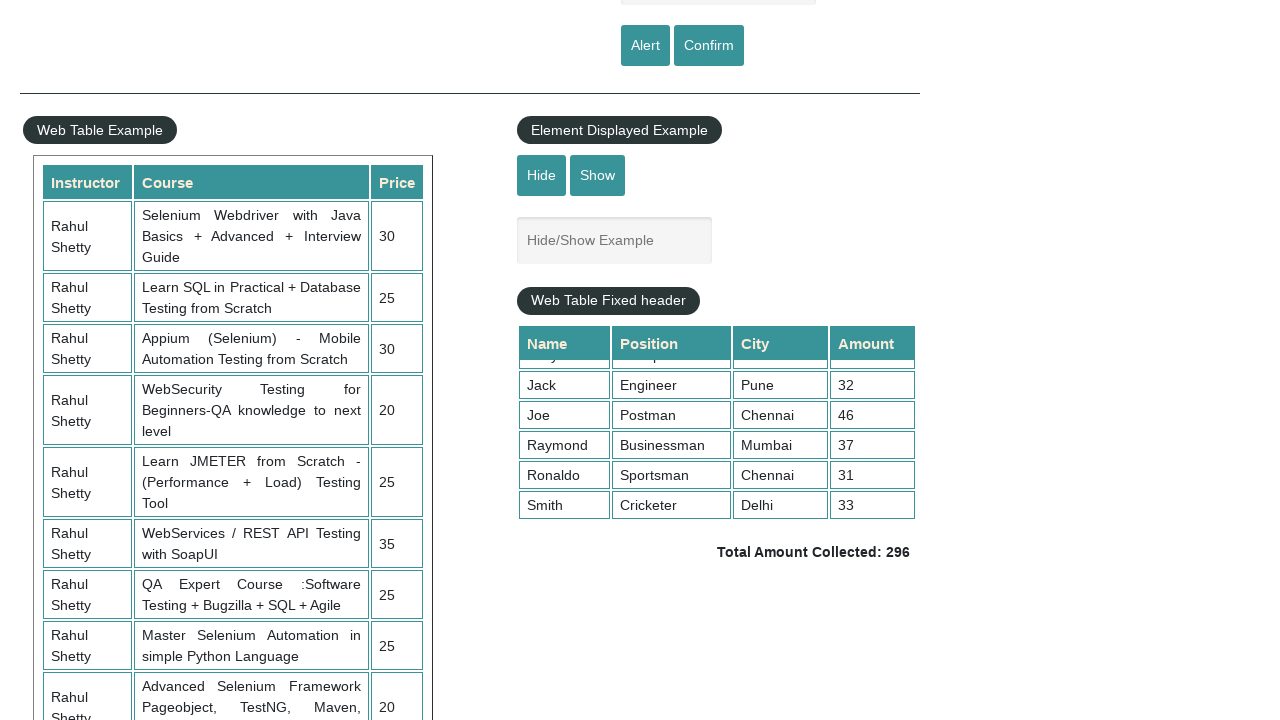

Retrieved displayed total amount text
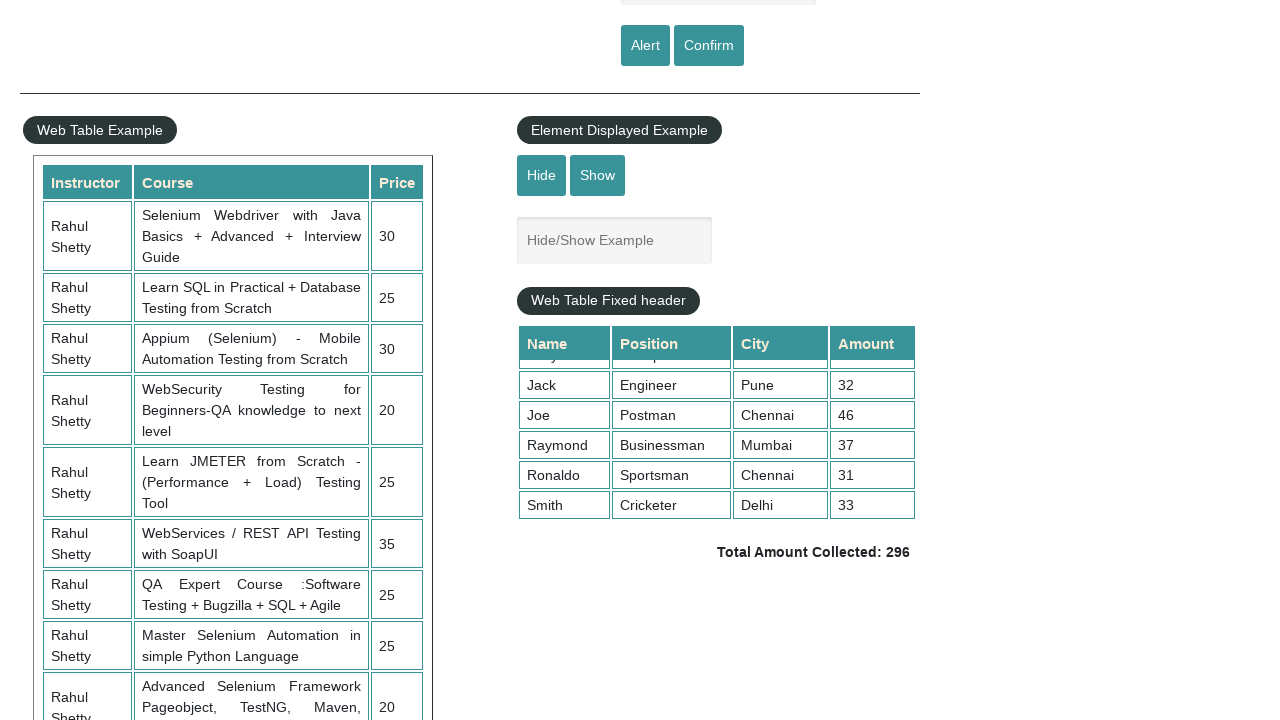

Parsed total amount from text: 296
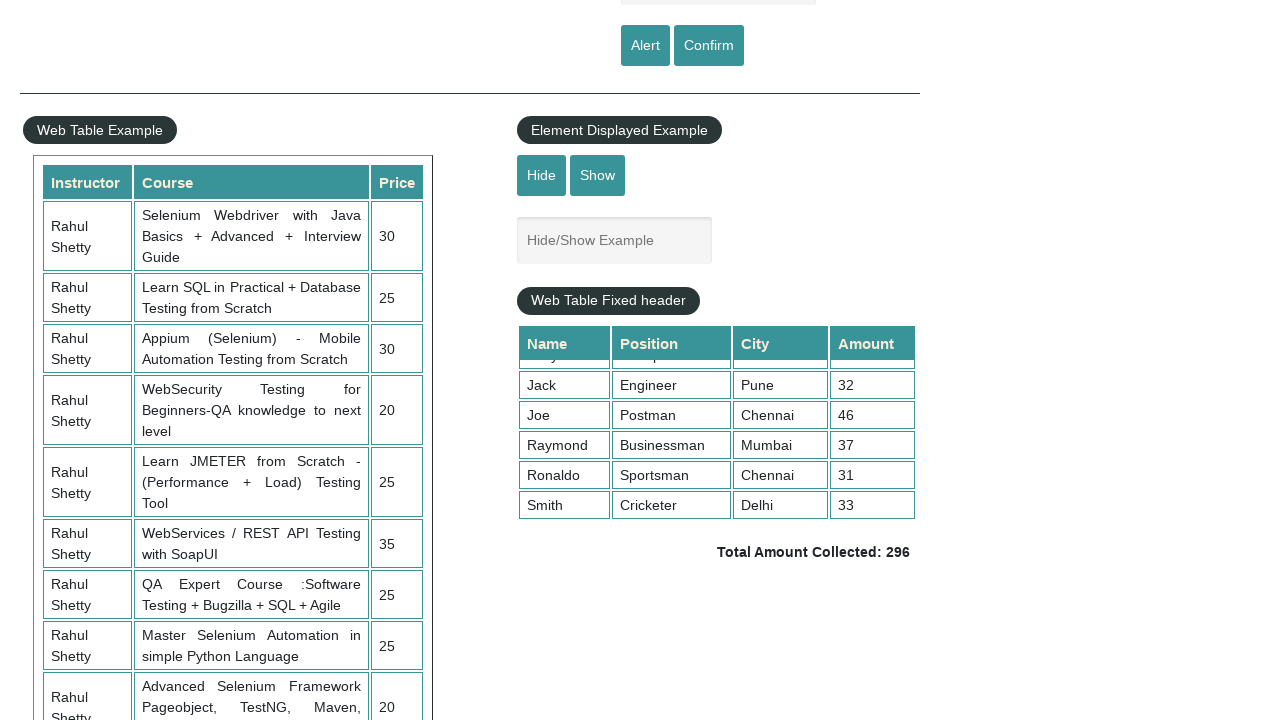

Verified that sum 296 matches displayed total 296
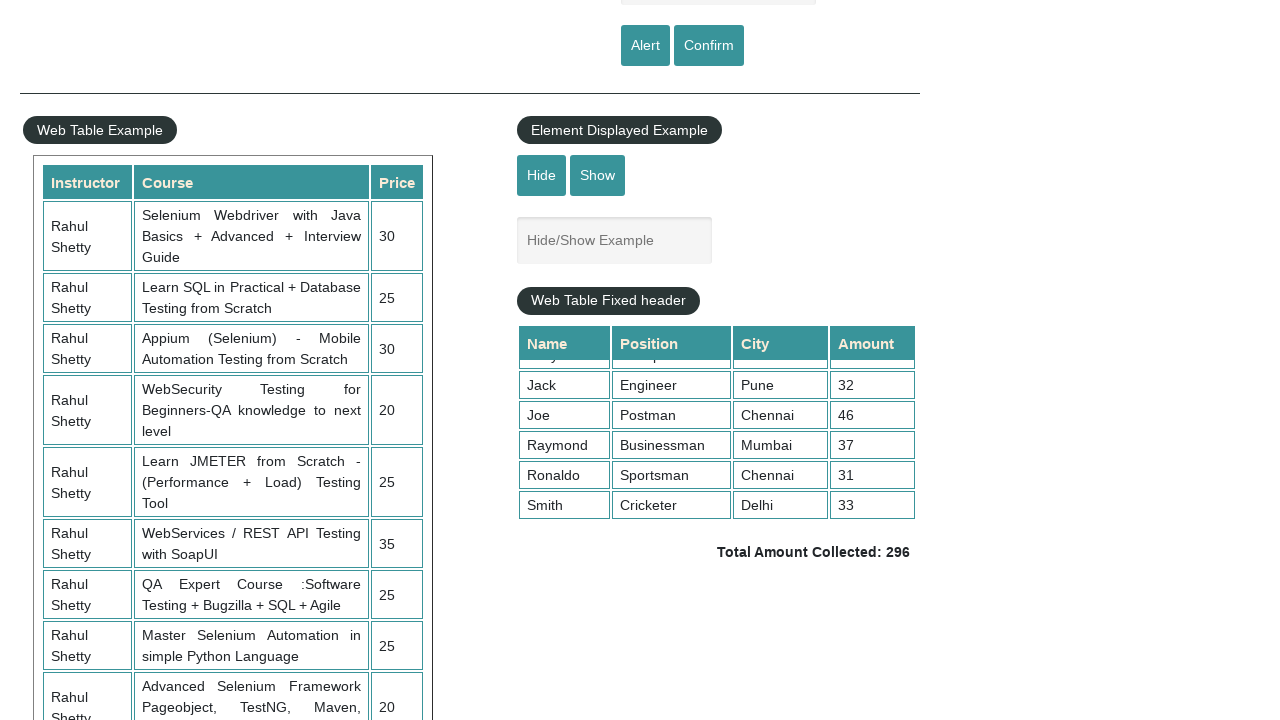

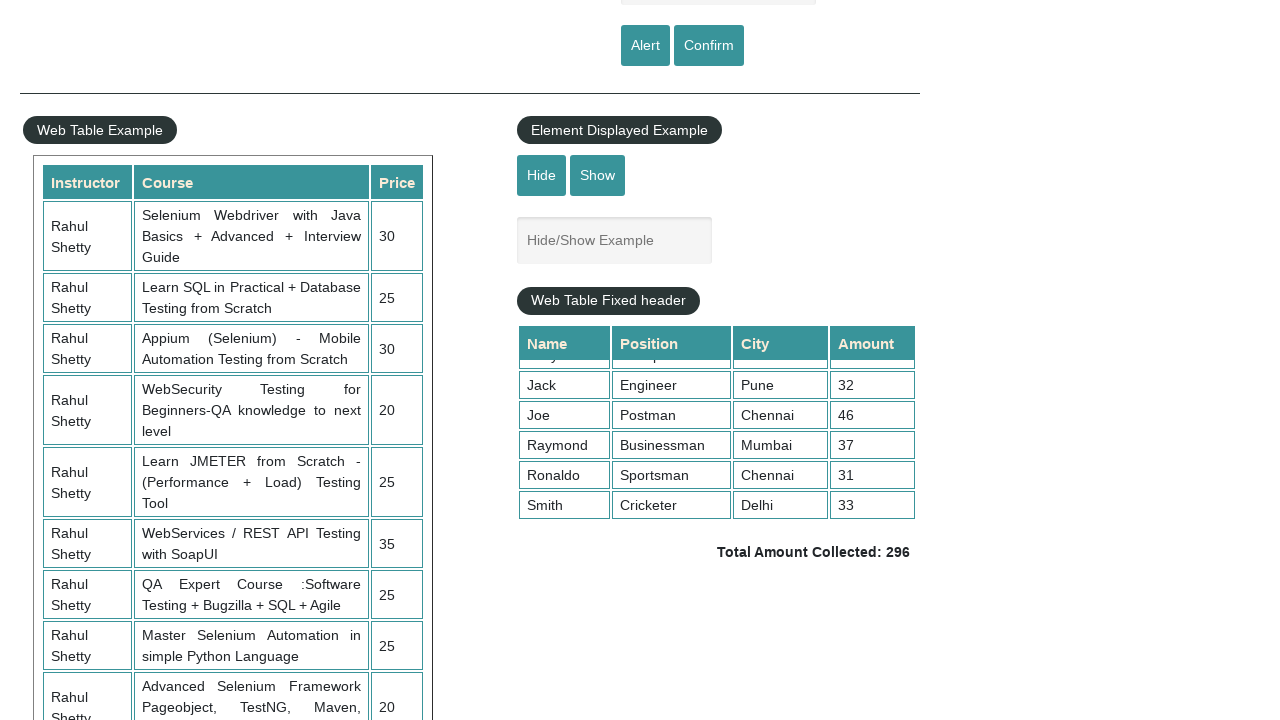